Tests a student registration form by filling in name and email fields, and verifies the form heading text

Starting URL: https://www.tutorialspoint.com/selenium/practice/selenium_automation_practice.php

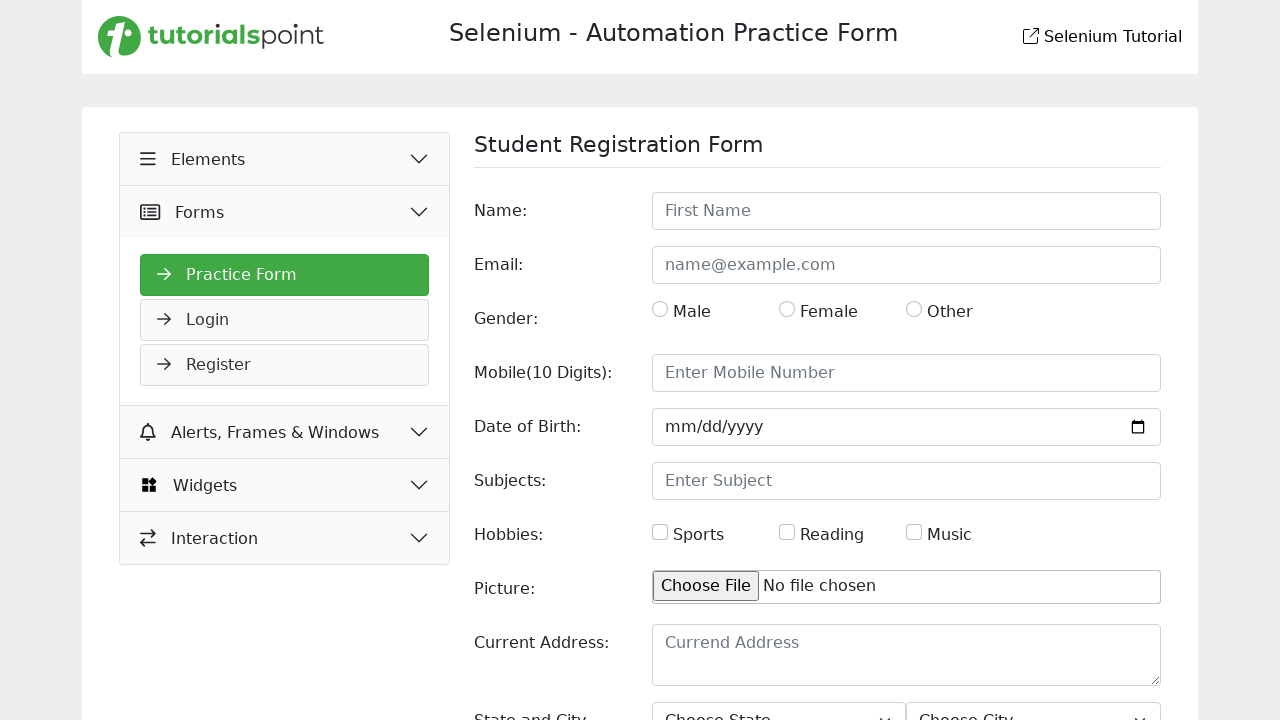

Navigated to student registration form page
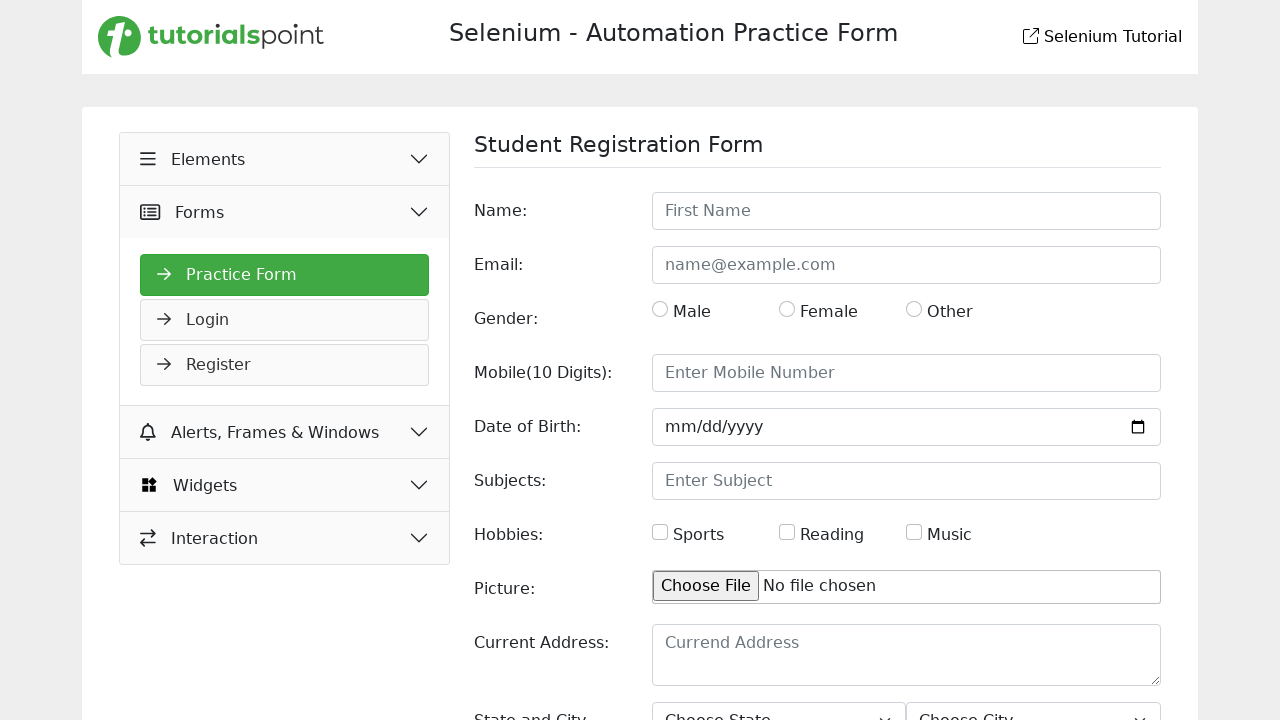

Filled name field with 'Veronika' on #name
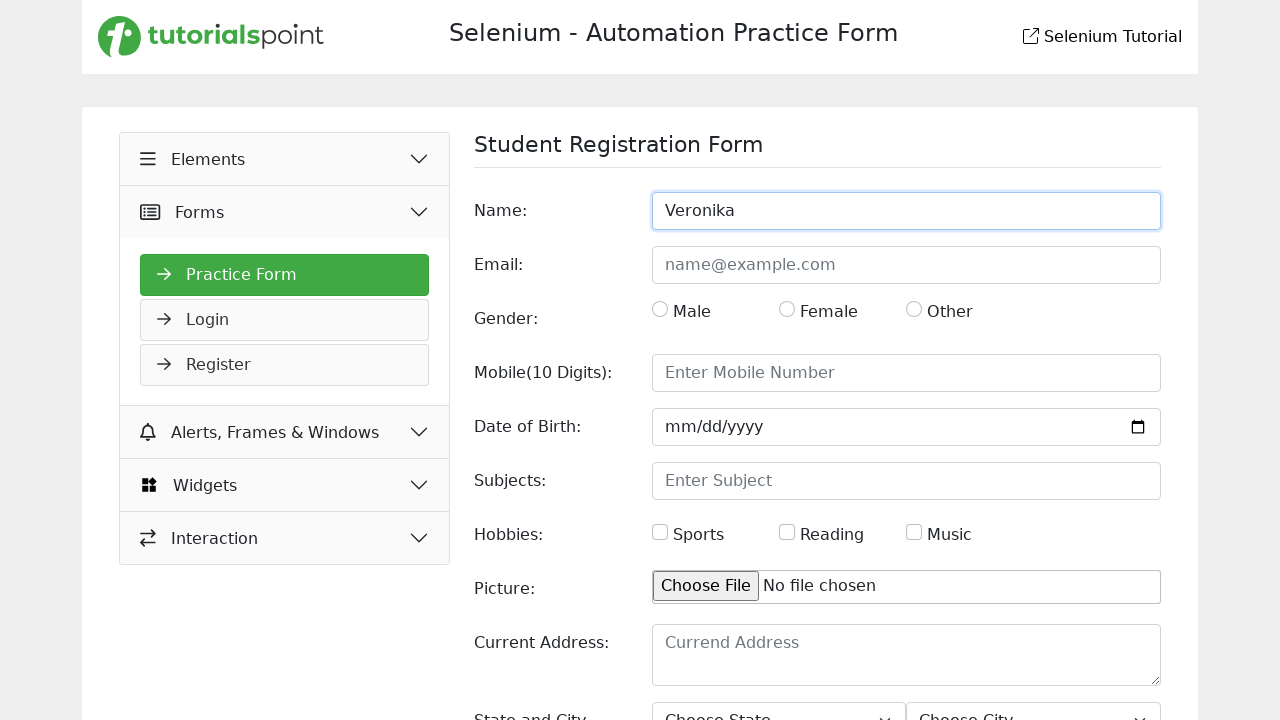

Filled email field with 'nikus.kovalcikova@email.com' on #email
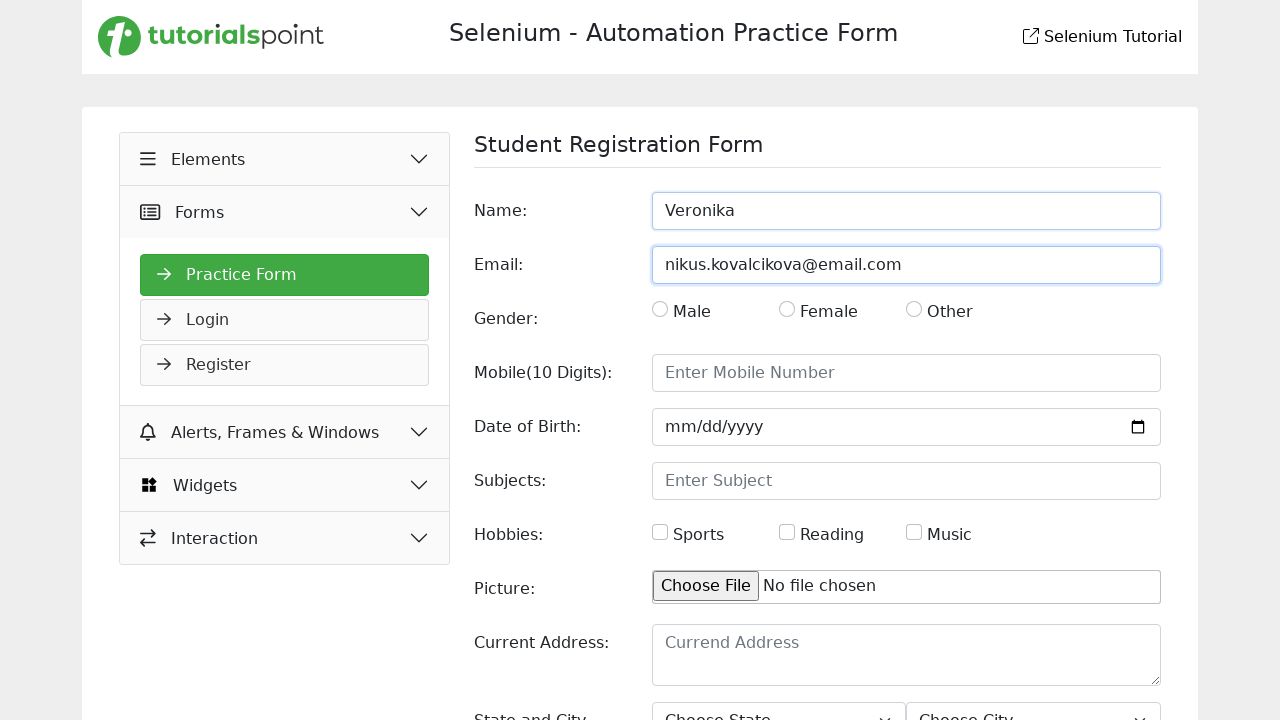

Retrieved form heading text
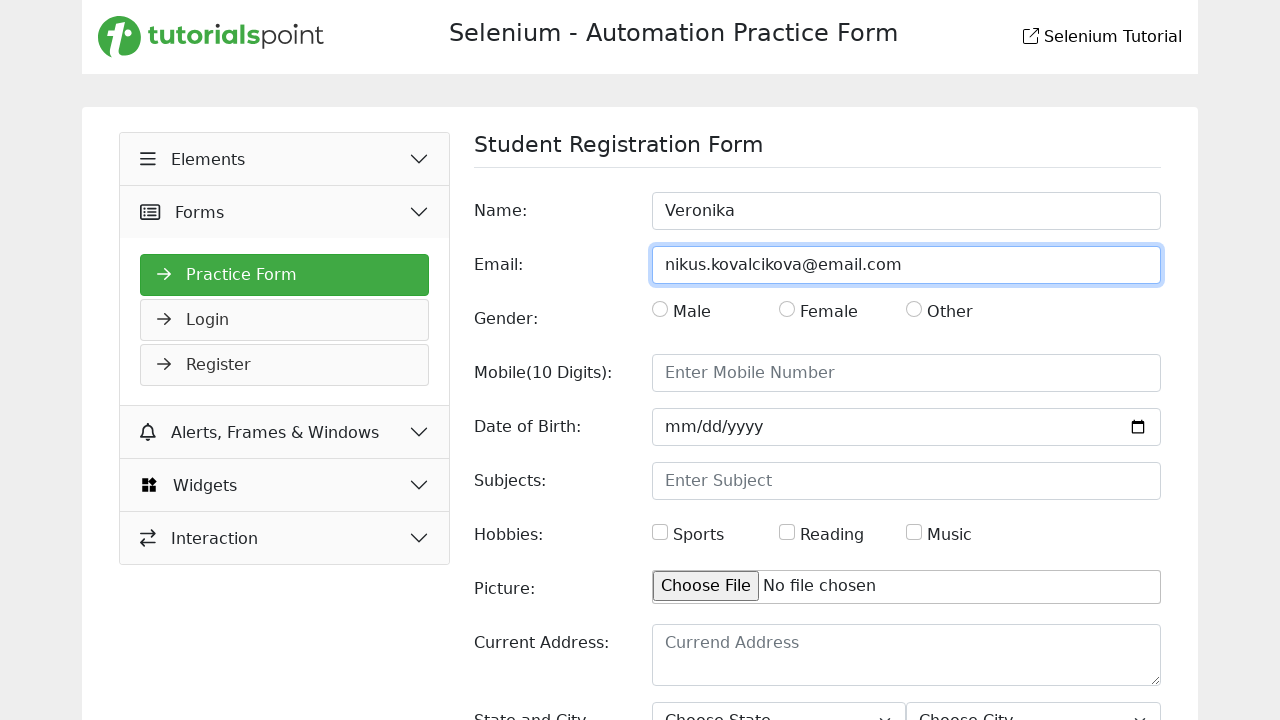

Verified form heading is 'Student Registration Form'
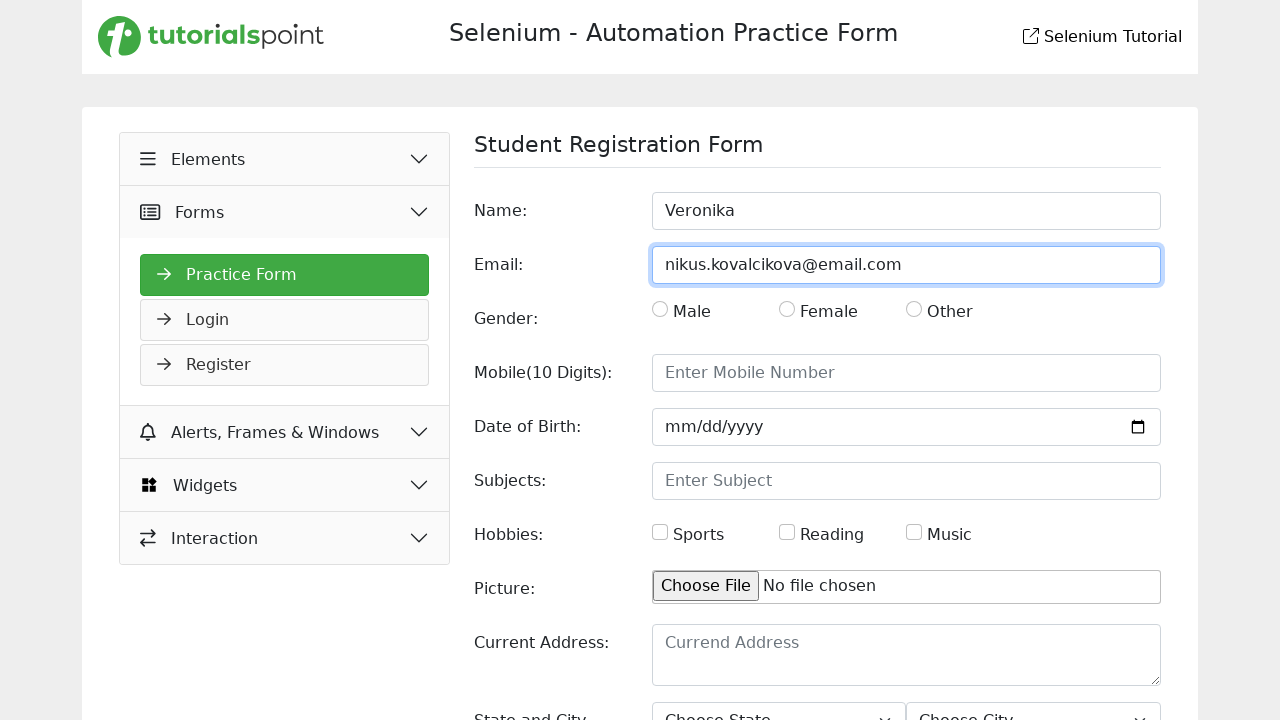

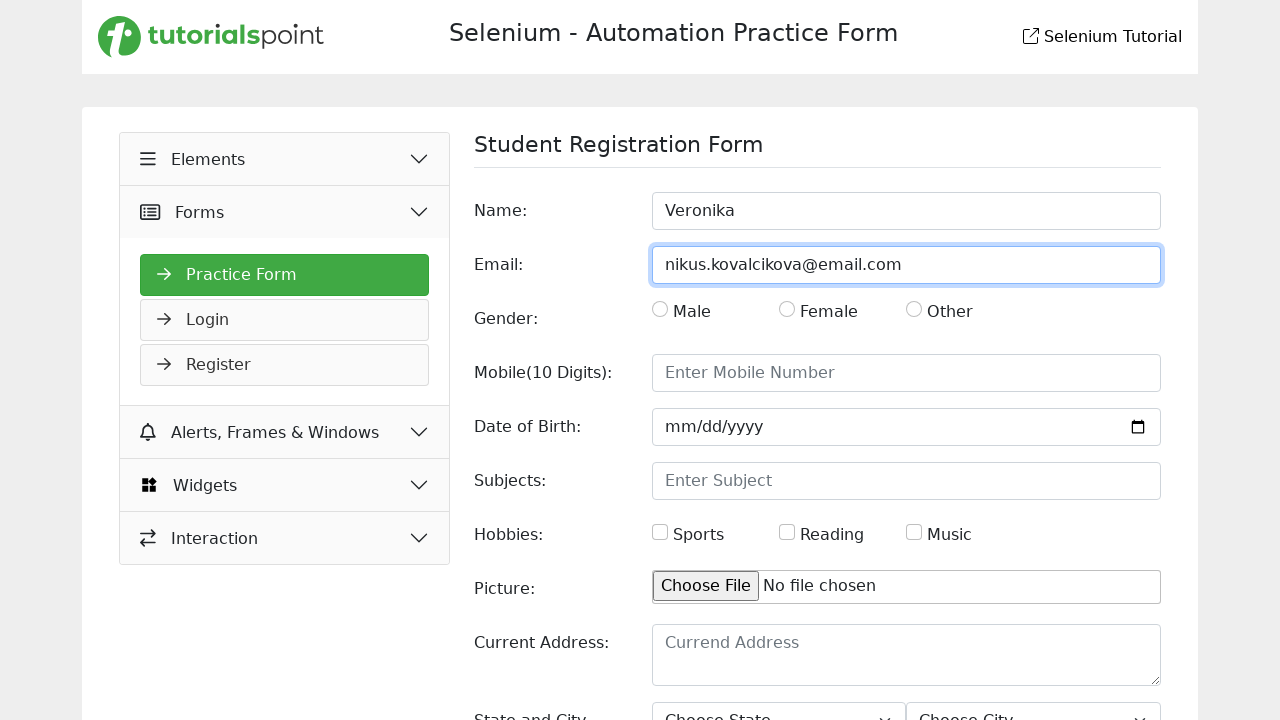